Tests that input values are properly stored in Local Storage after filling the form

Starting URL: https://yarqui.github.io/goit-js-hw-08/03-feedback.html

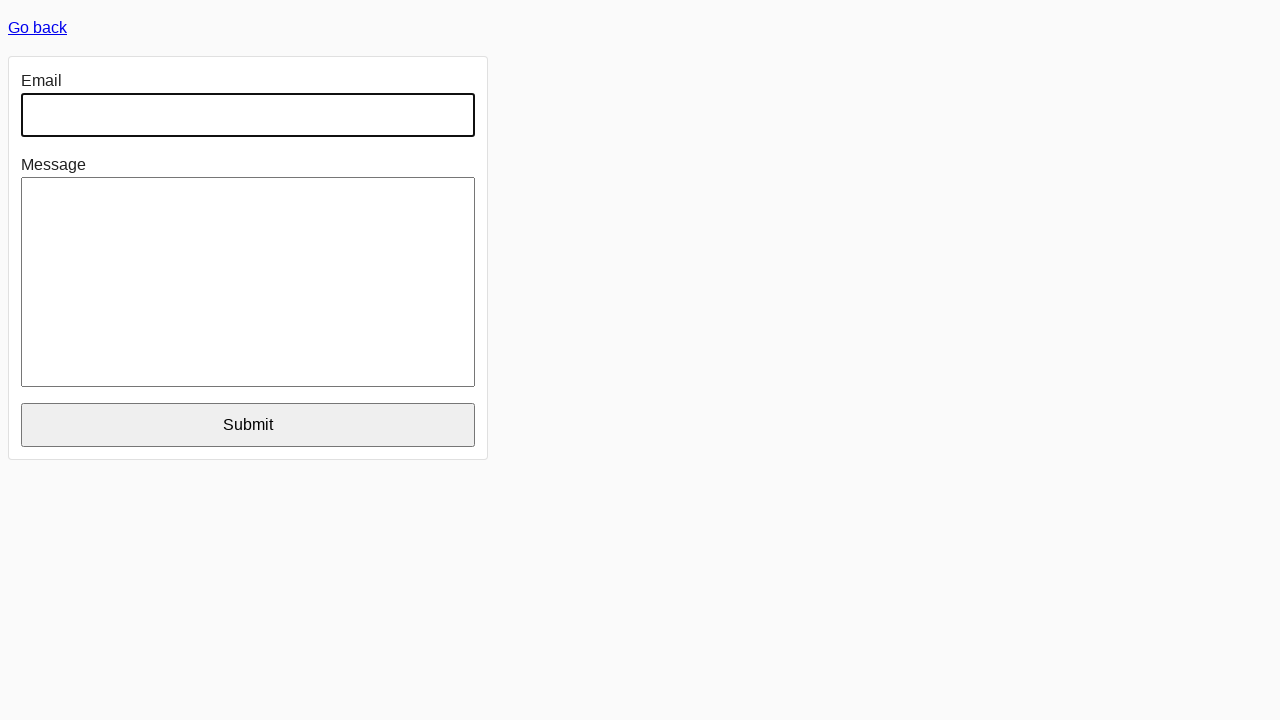

Filled email input with 'y.pelykh@gmail.com' on internal:label="Email"i
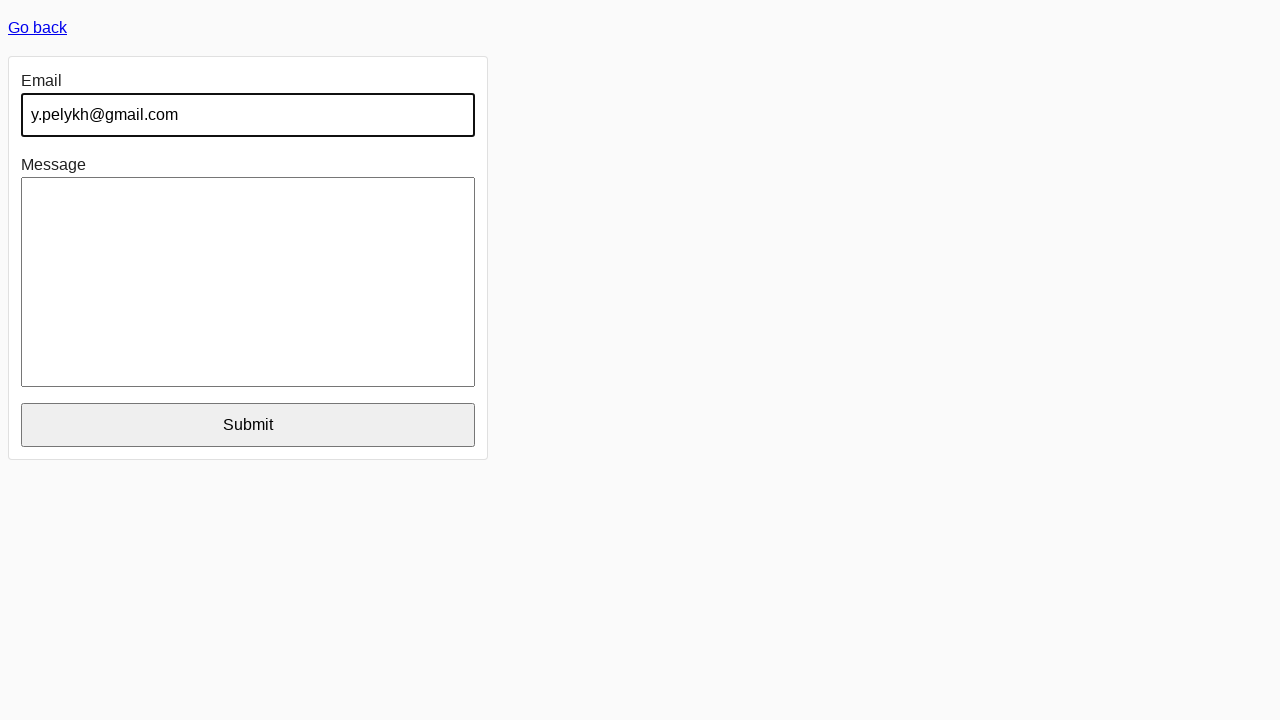

Filled message input with 'Hi. Nice to meet you' on internal:label="Message"i
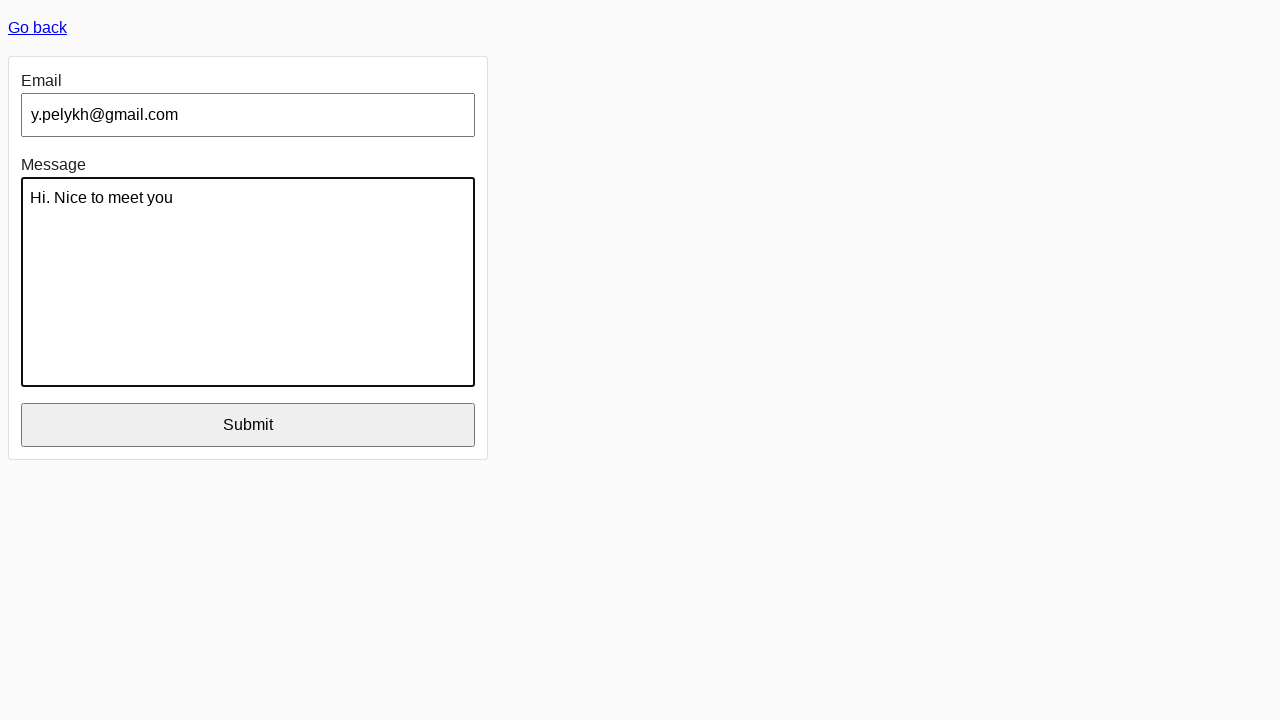

Verified Local Storage contains correct email and message values
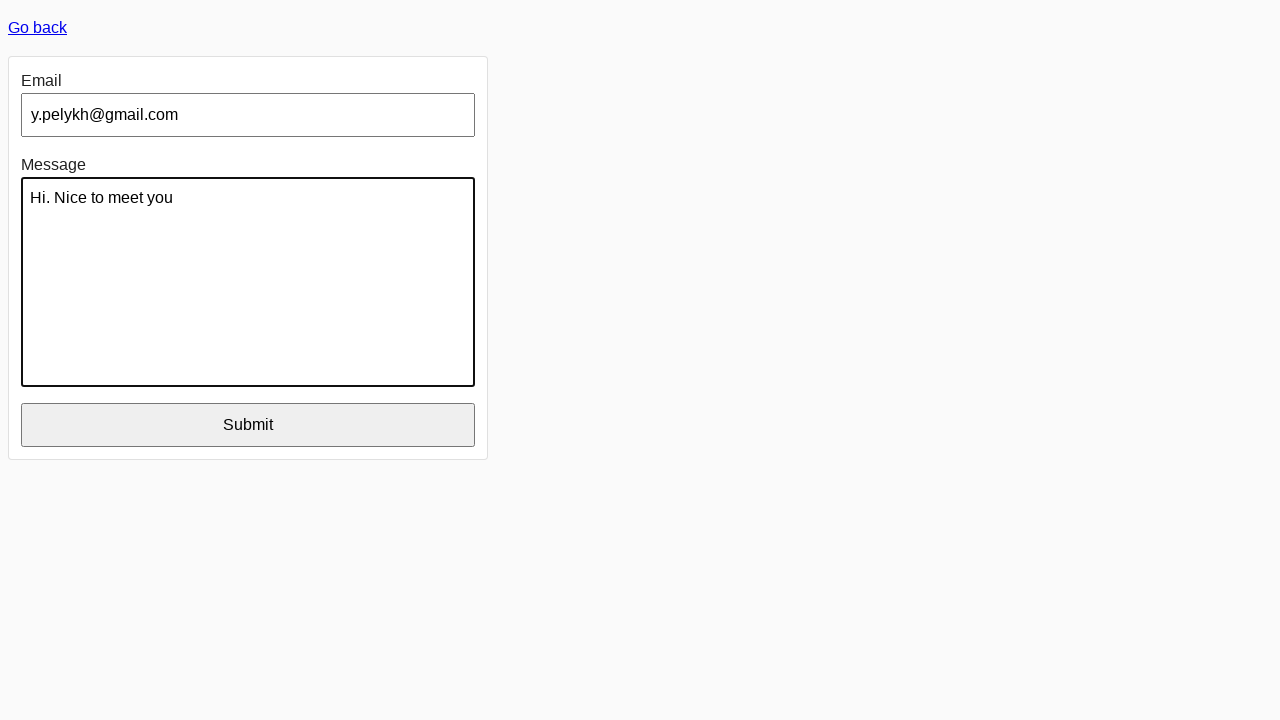

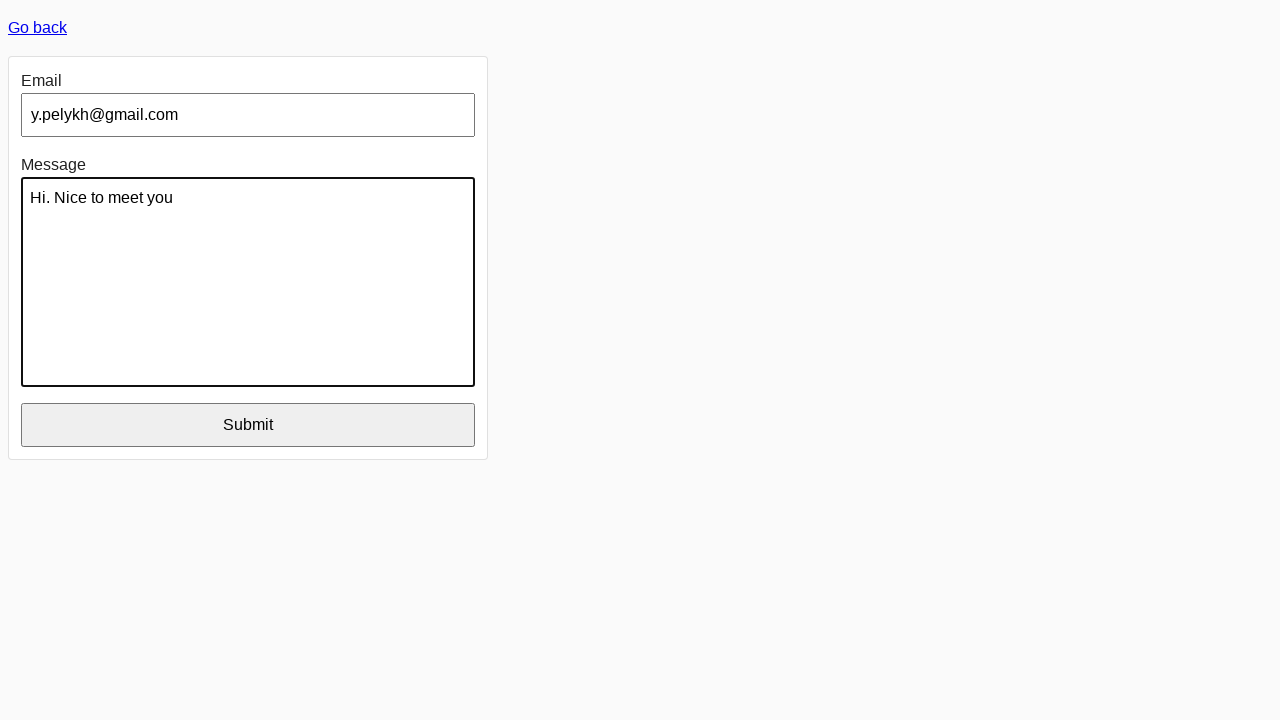